Tests that clicking Clear completed removes completed items from the list

Starting URL: https://demo.playwright.dev/todomvc

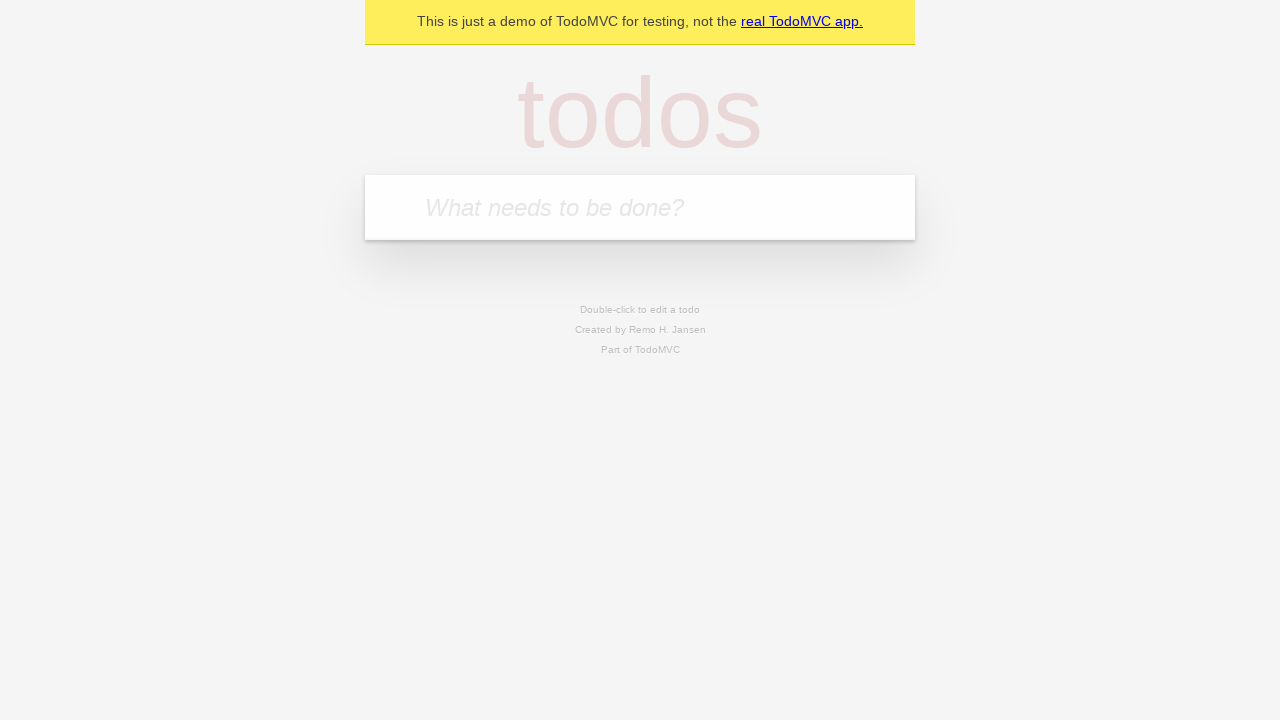

Filled todo input with 'buy some cheese' on internal:attr=[placeholder="What needs to be done?"i]
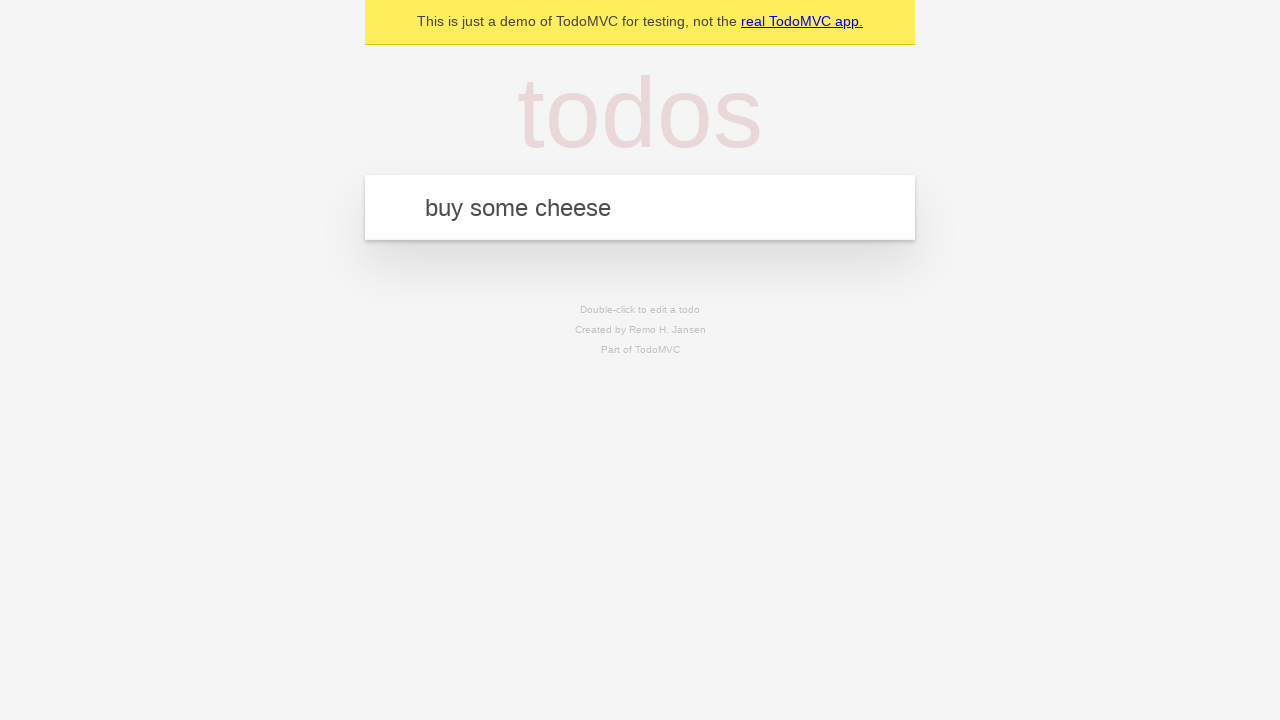

Pressed Enter to add first todo on internal:attr=[placeholder="What needs to be done?"i]
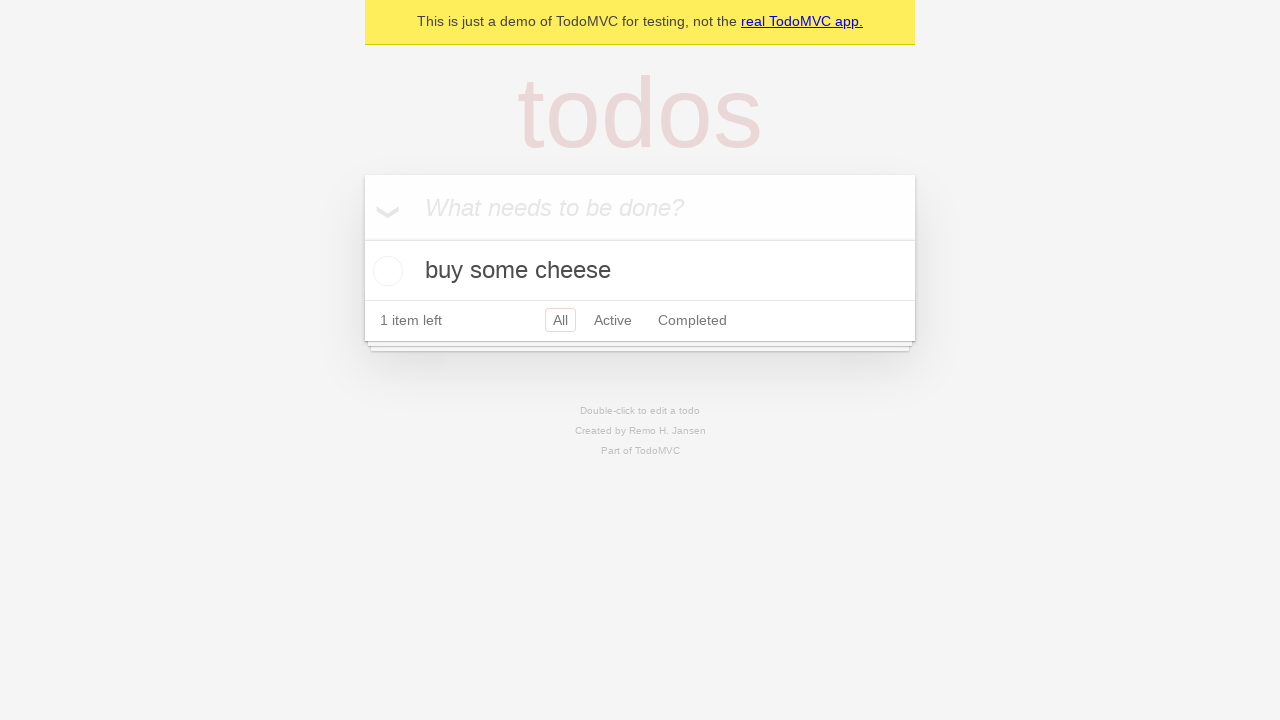

Filled todo input with 'feed the cat' on internal:attr=[placeholder="What needs to be done?"i]
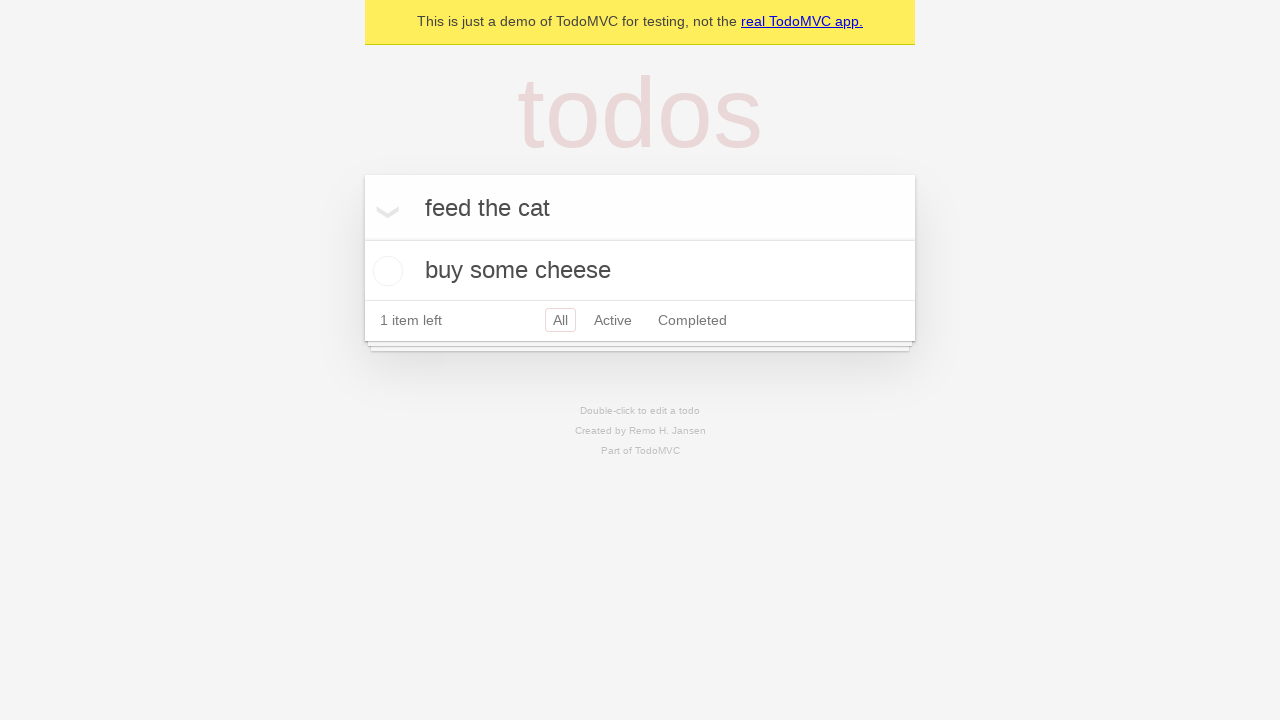

Pressed Enter to add second todo on internal:attr=[placeholder="What needs to be done?"i]
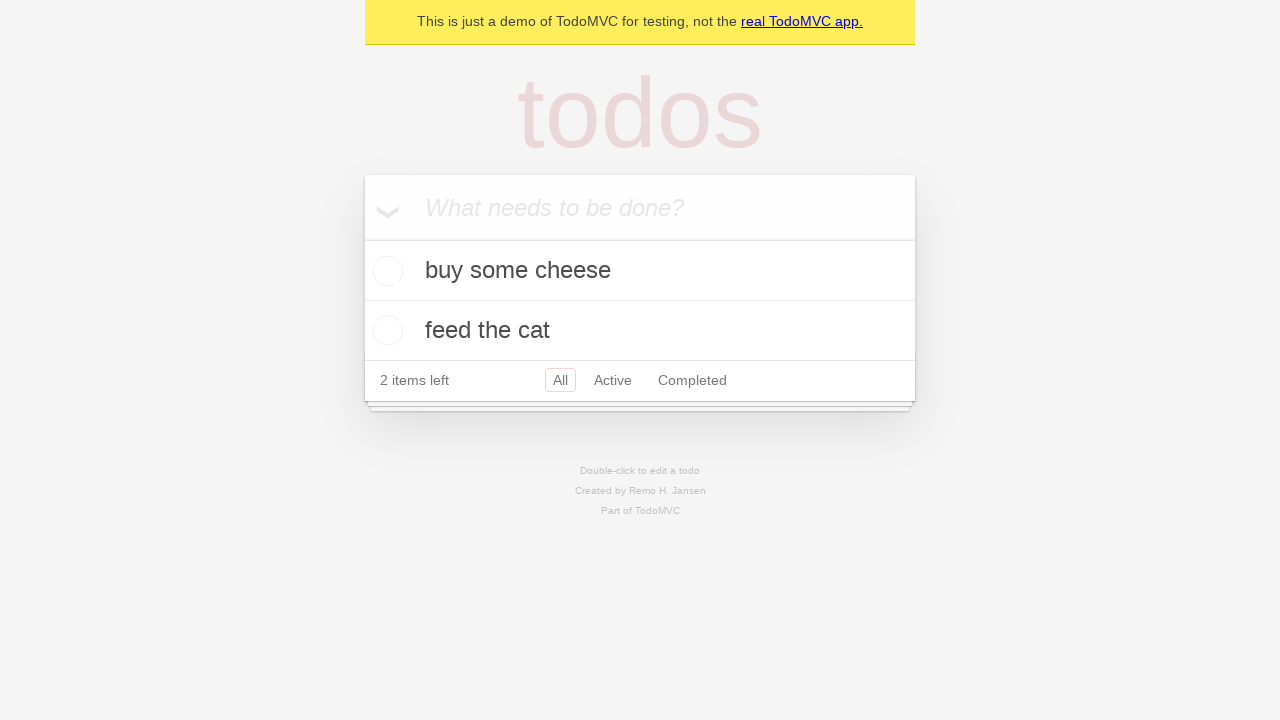

Filled todo input with 'book a doctors appointment' on internal:attr=[placeholder="What needs to be done?"i]
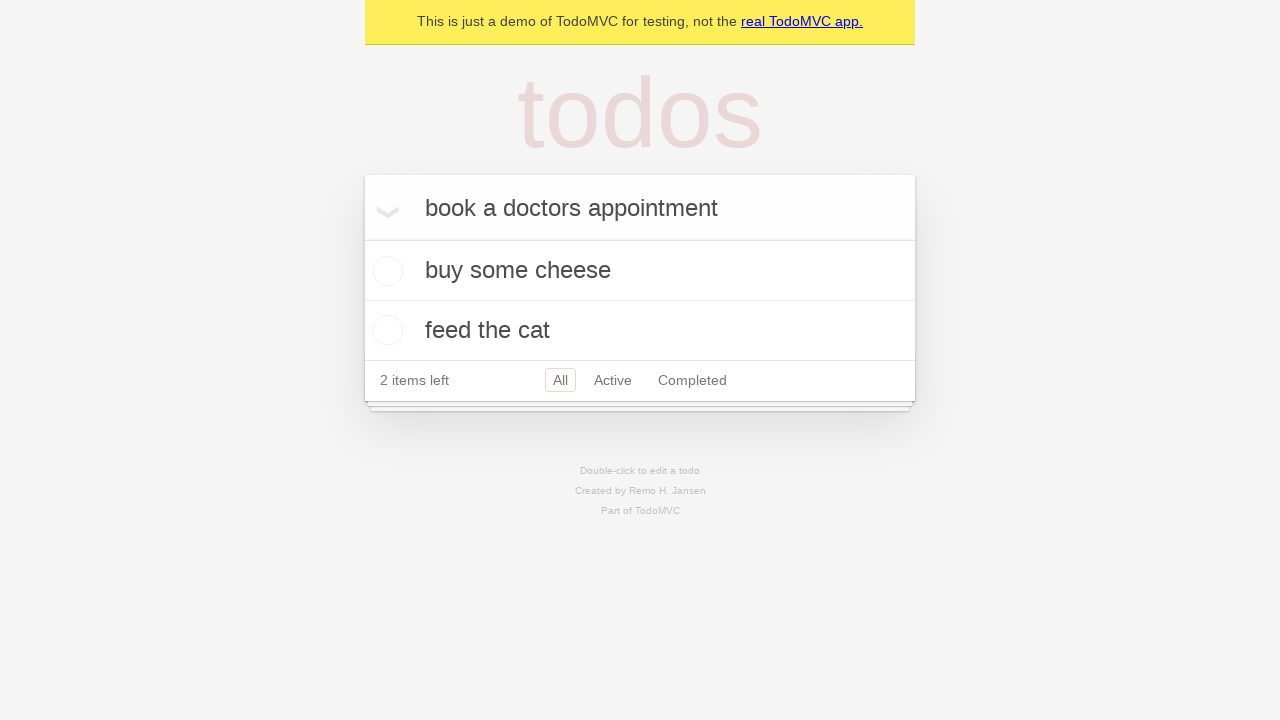

Pressed Enter to add third todo on internal:attr=[placeholder="What needs to be done?"i]
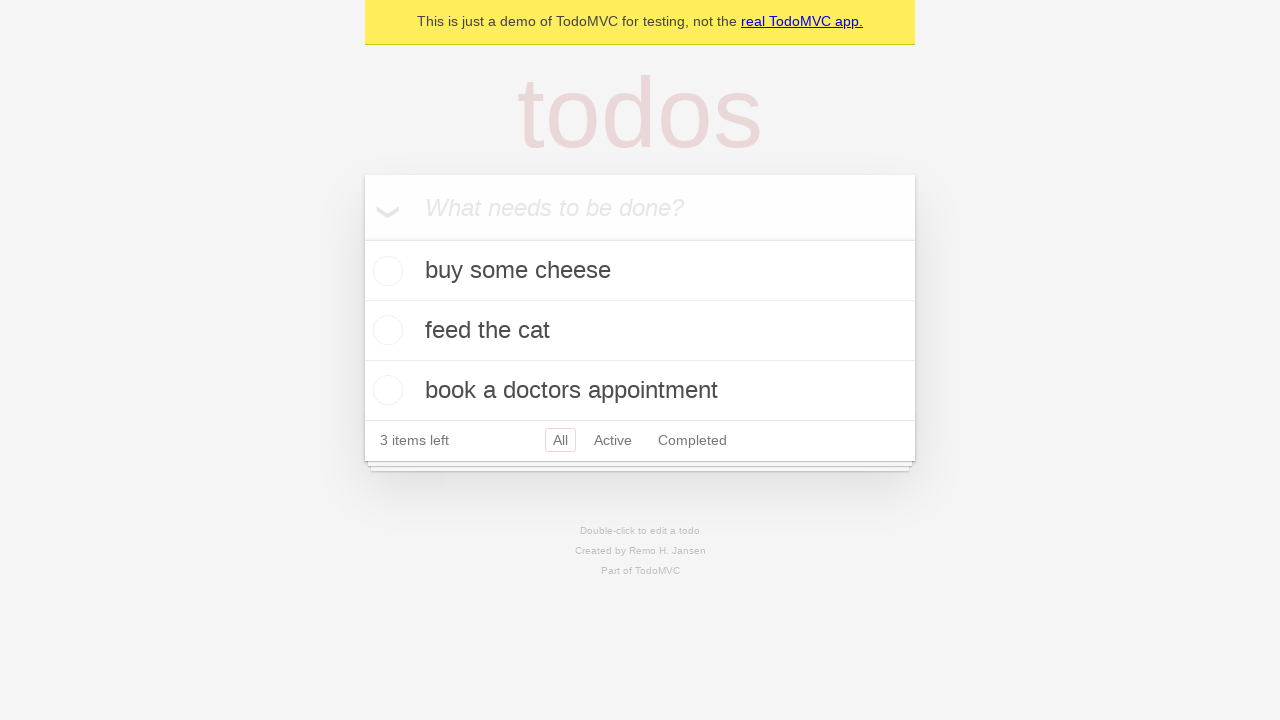

Checked the second todo item checkbox at (385, 330) on internal:testid=[data-testid="todo-item"s] >> nth=1 >> internal:role=checkbox
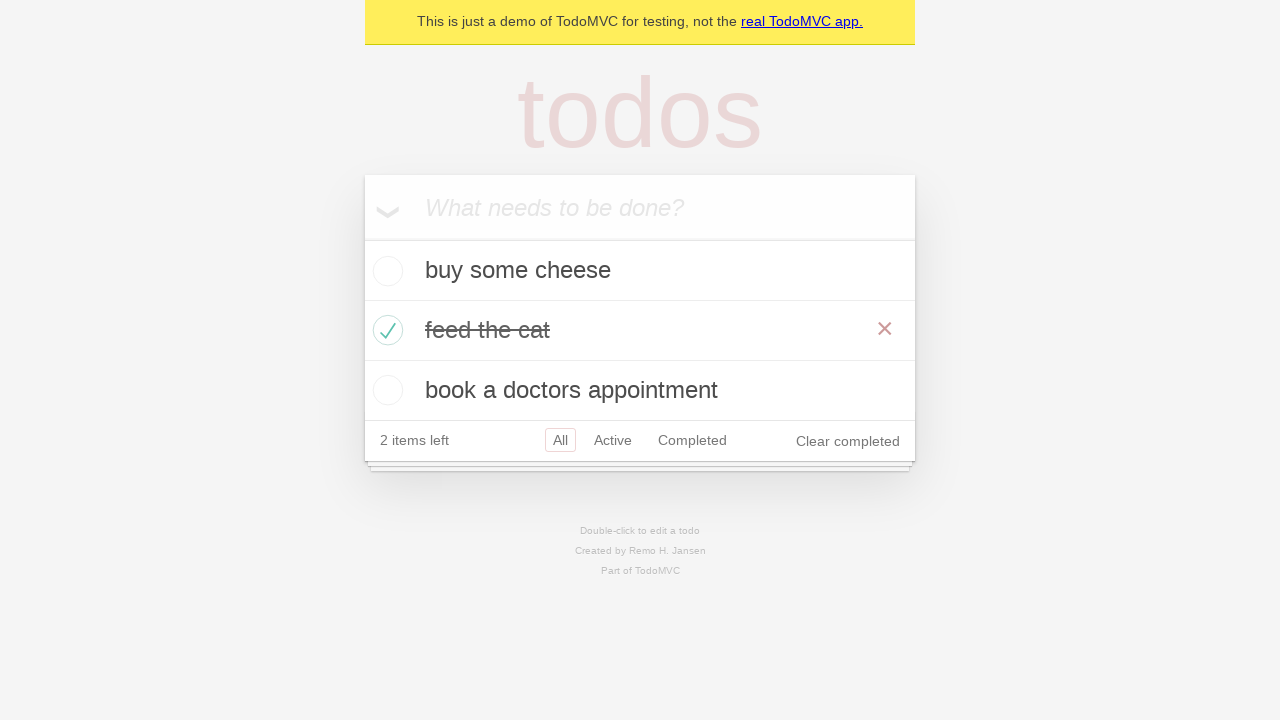

Clicked 'Clear completed' button to remove completed items at (848, 441) on internal:role=button[name="Clear completed"i]
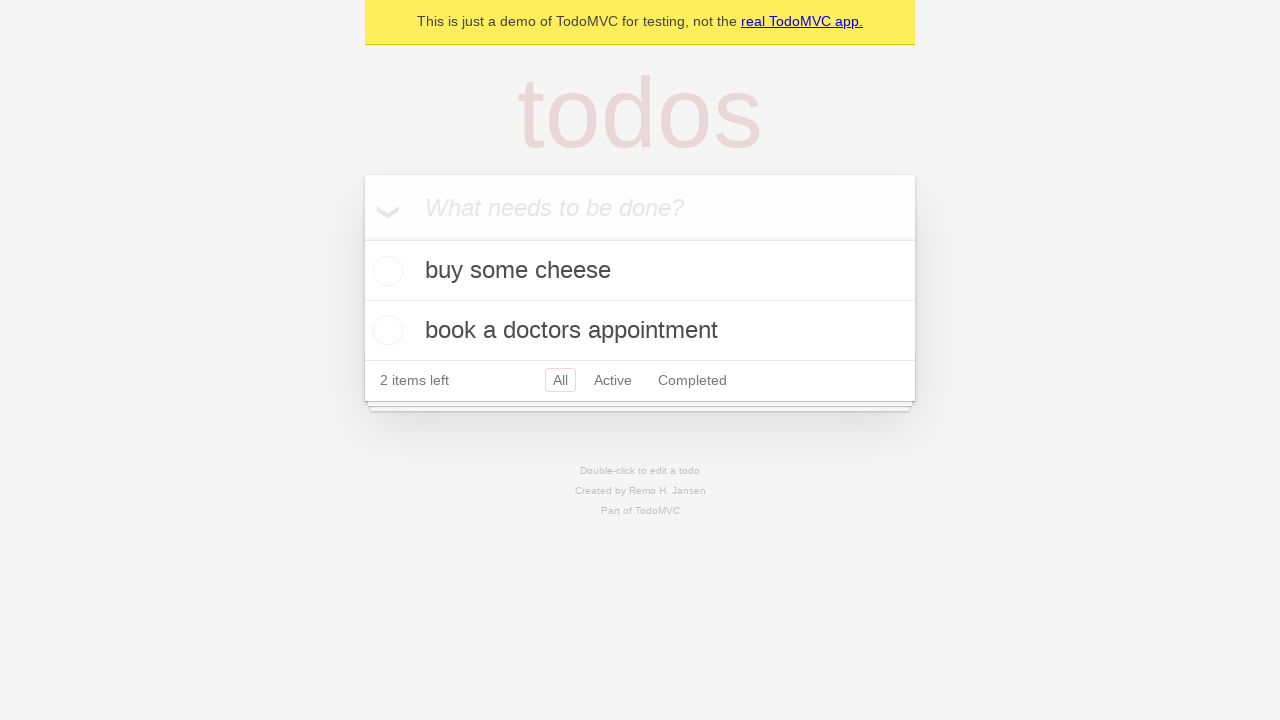

Todo items list updated after clearing completed items
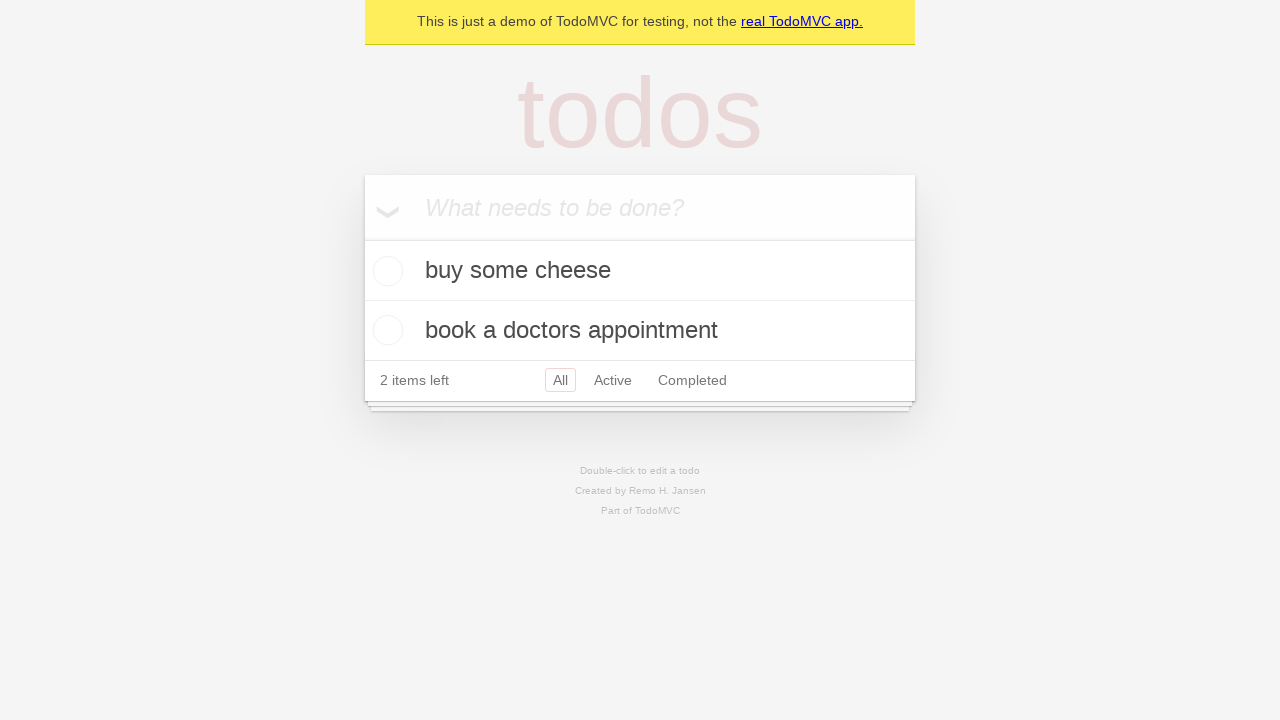

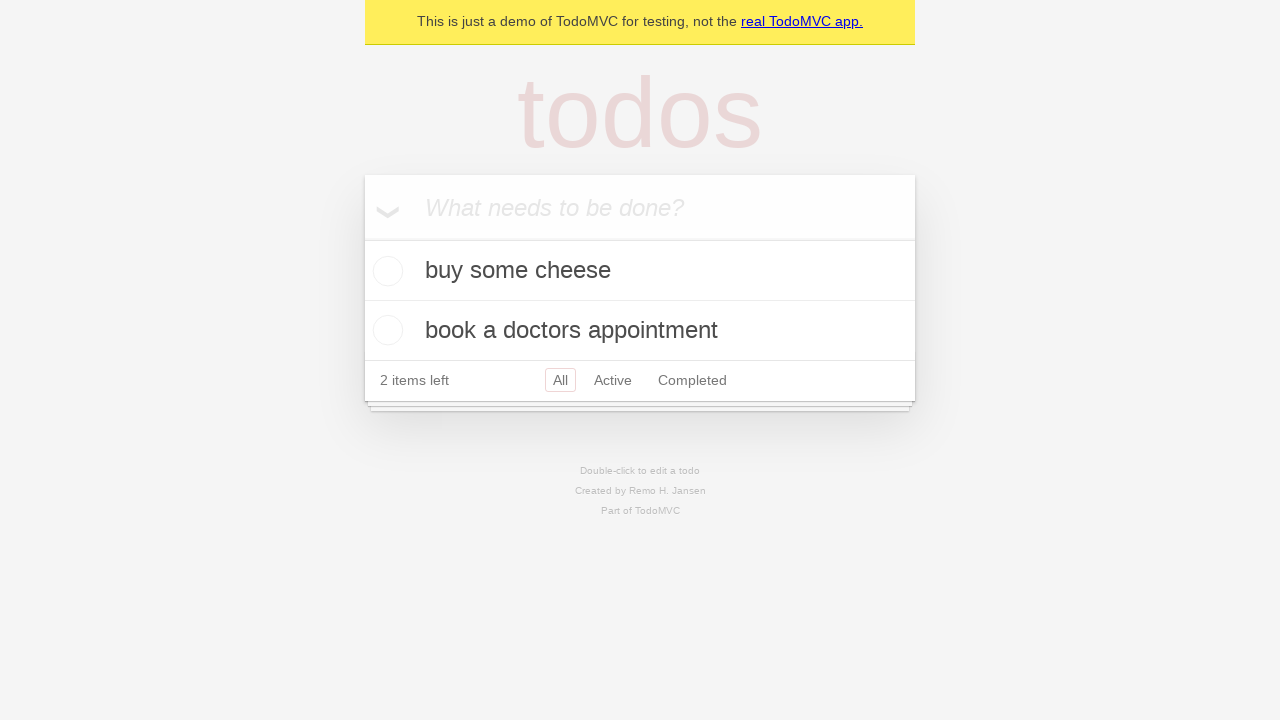